Tests dynamic control behavior by clicking a swap checkbox button and waiting for the message to appear

Starting URL: https://the-internet.herokuapp.com/dynamic_controls

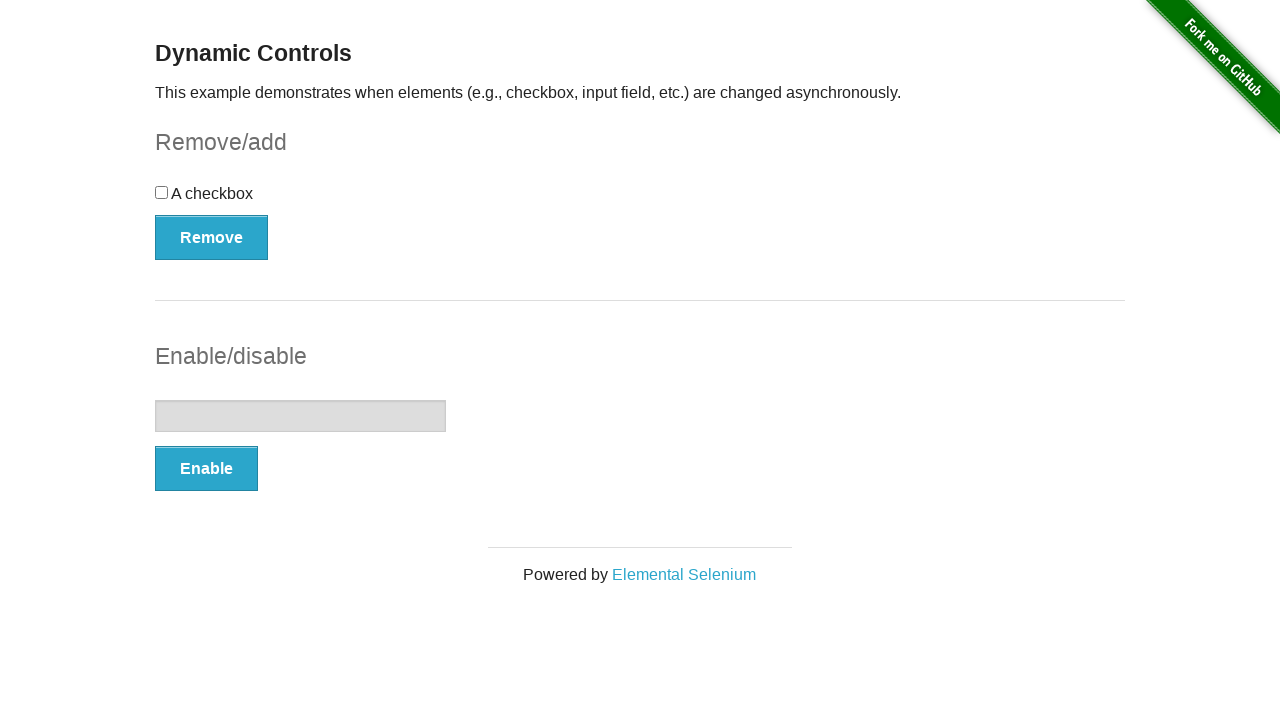

Clicked swap checkbox button at (212, 237) on xpath=//button[@onclick='swapCheckbox()']
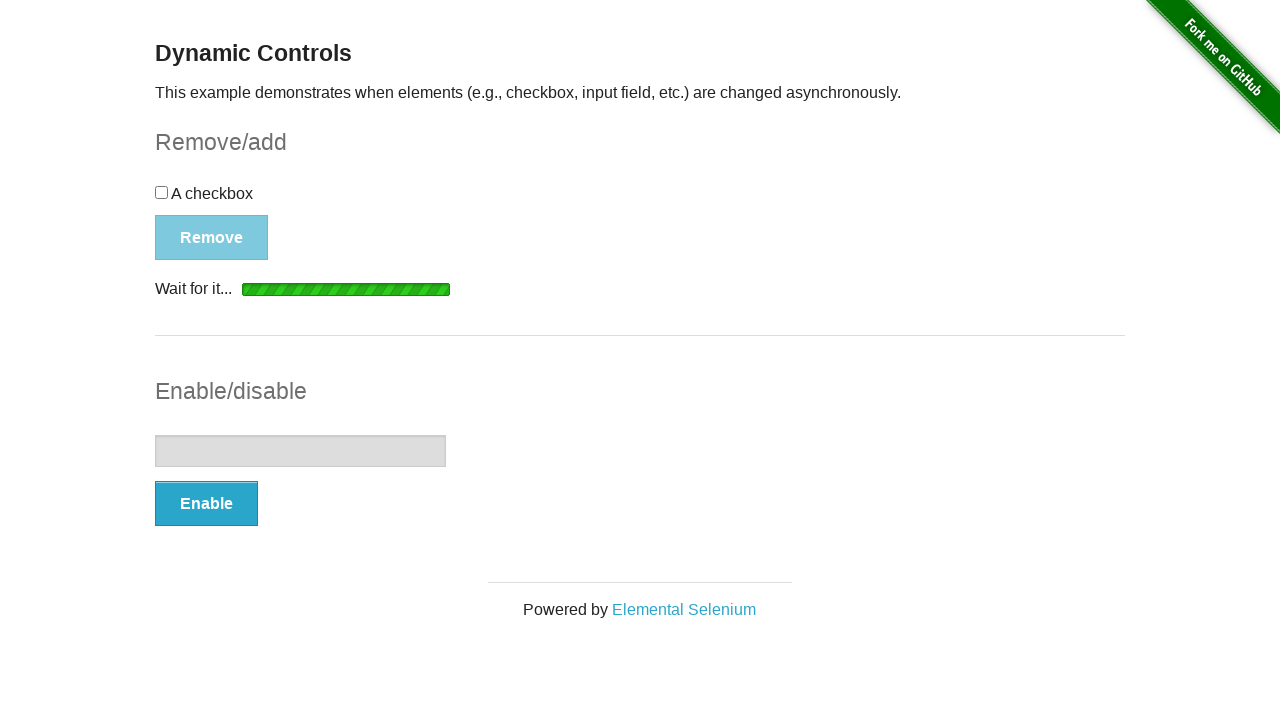

Message appeared after clicking swap button
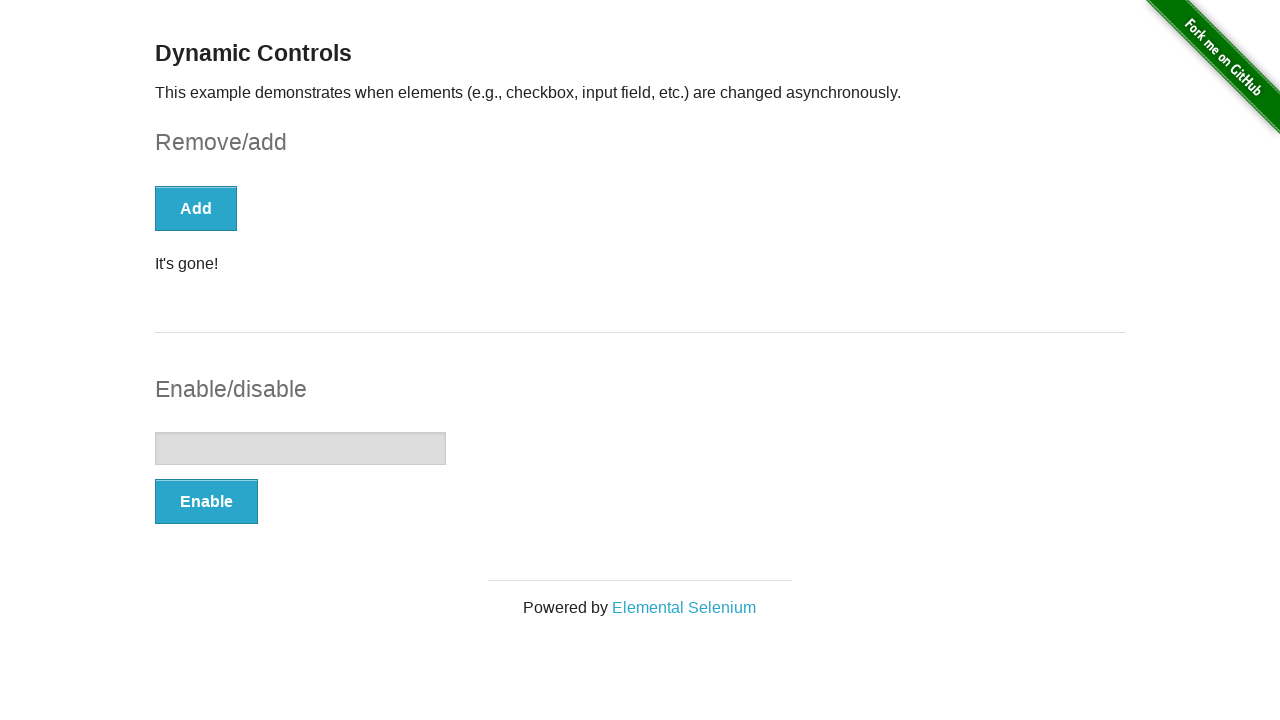

Retrieved message text: It's gone!
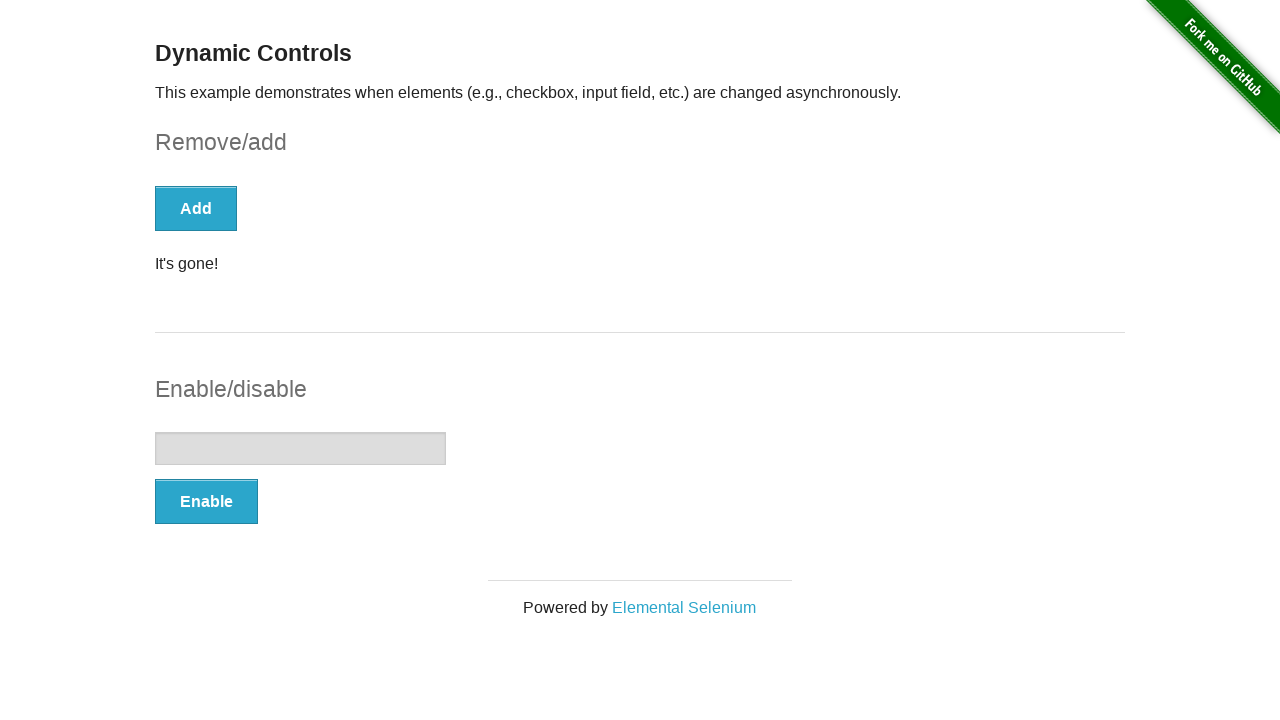

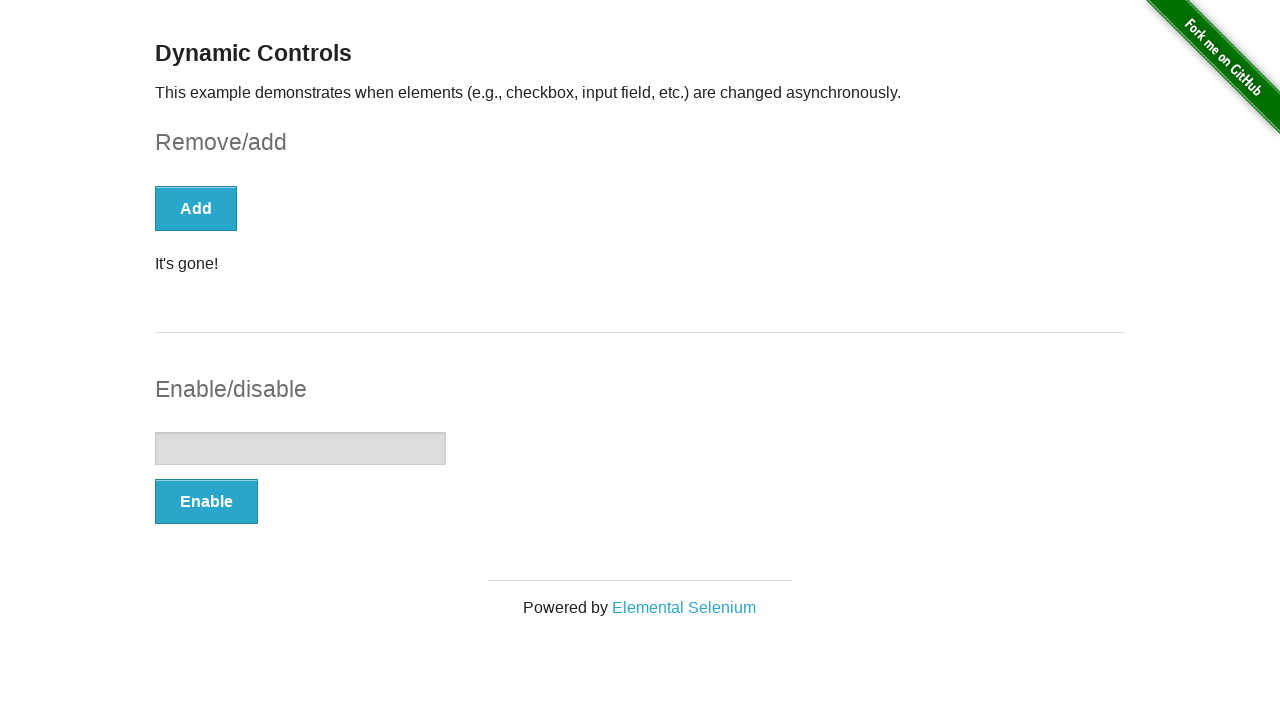